Tests error handling when entering non-numeric text in a number input field

Starting URL: https://kristinek.github.io/site/tasks/enter_a_number

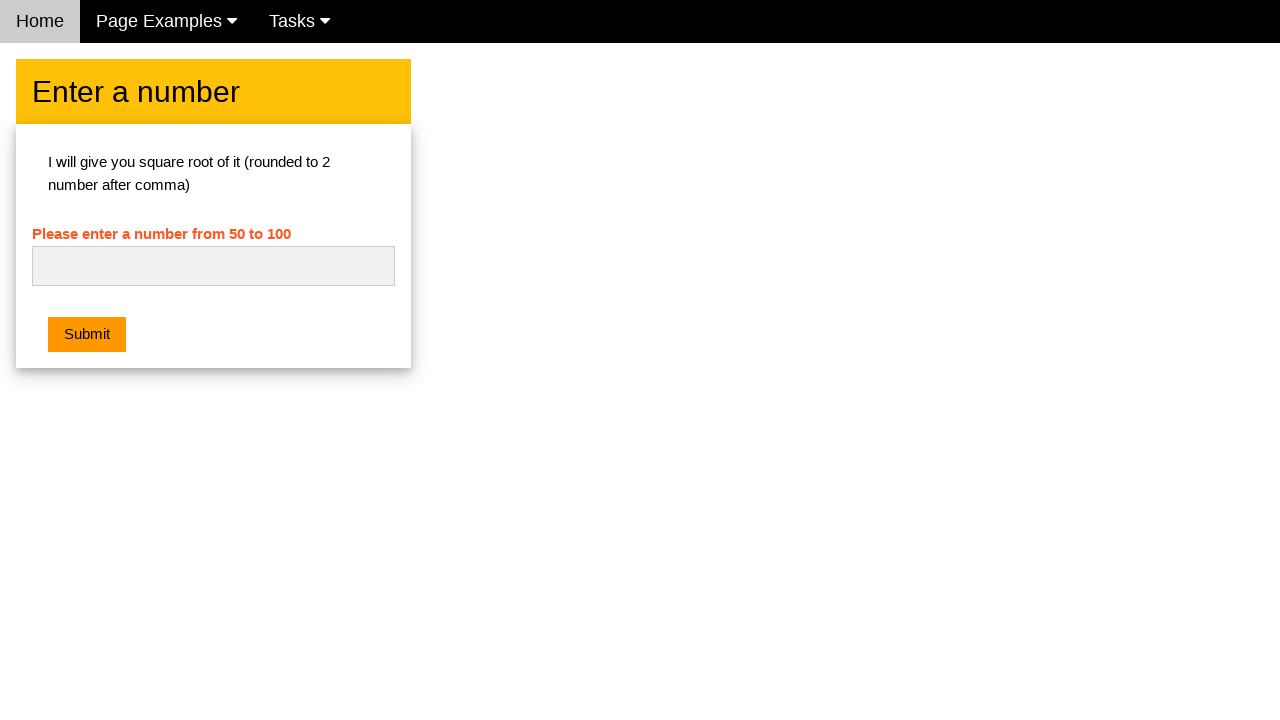

Entered non-numeric text 'aa' in the number input field on #numb
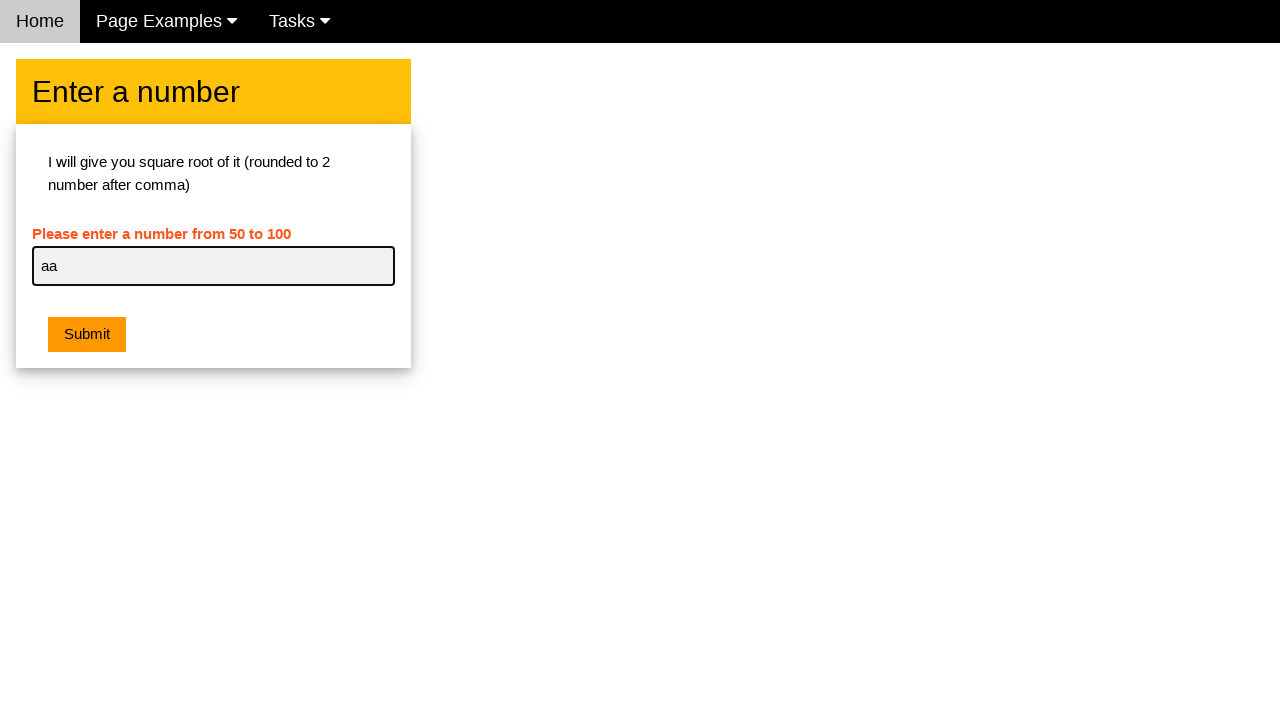

Clicked the submit button at (87, 335) on .w3-btn
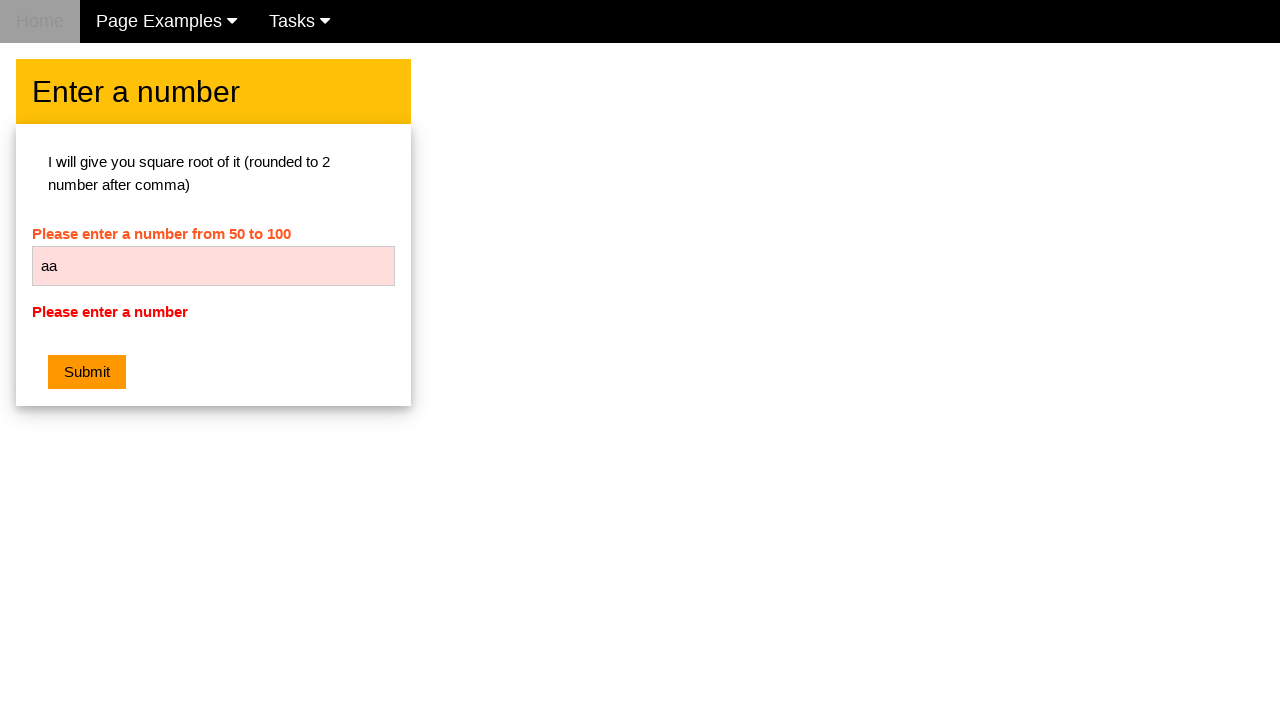

Error message element appeared
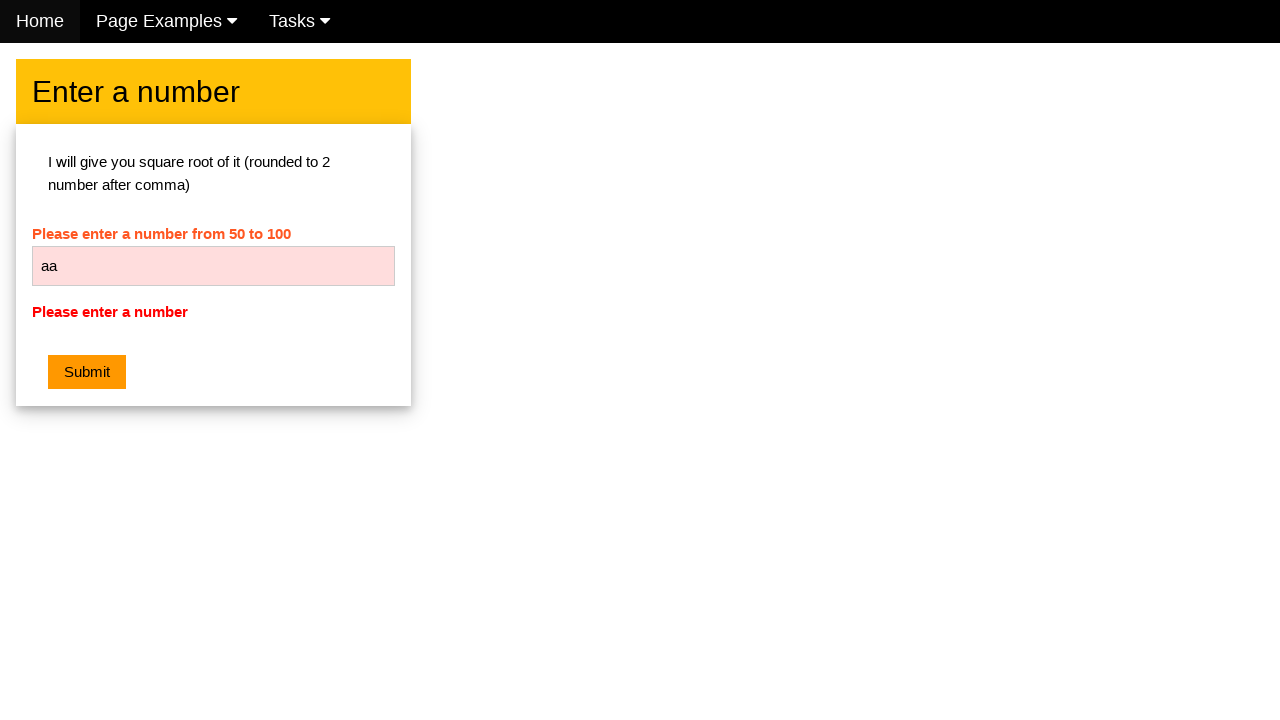

Verified error message text is 'Please enter a number'
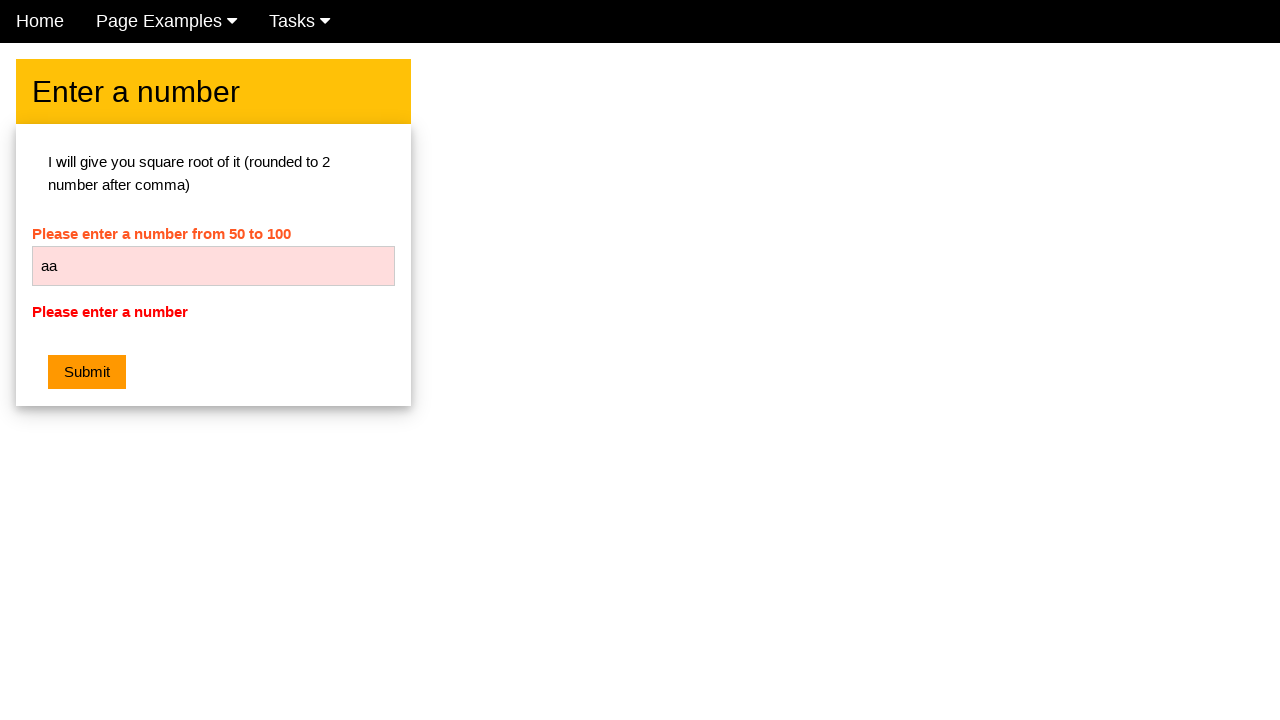

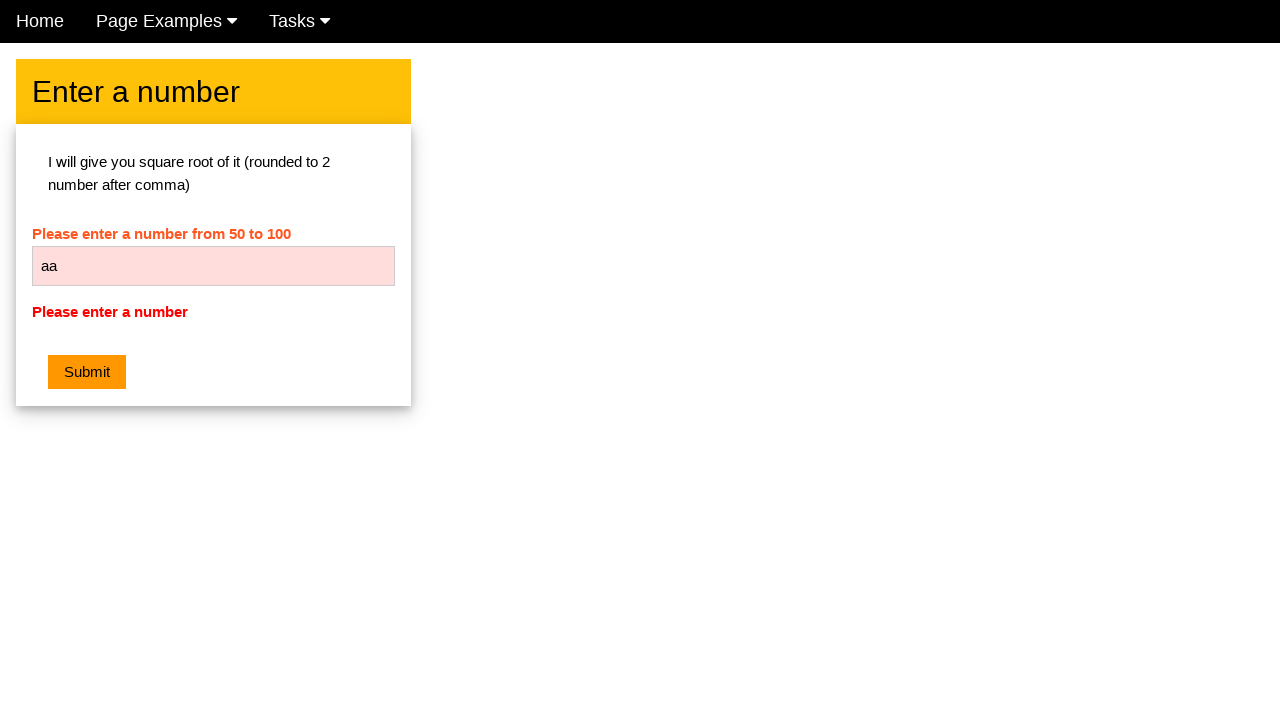